Tests keyboard actions by typing text into a form field with the Shift key held down to produce uppercase text

Starting URL: https://awesomeqa.com/practice.html

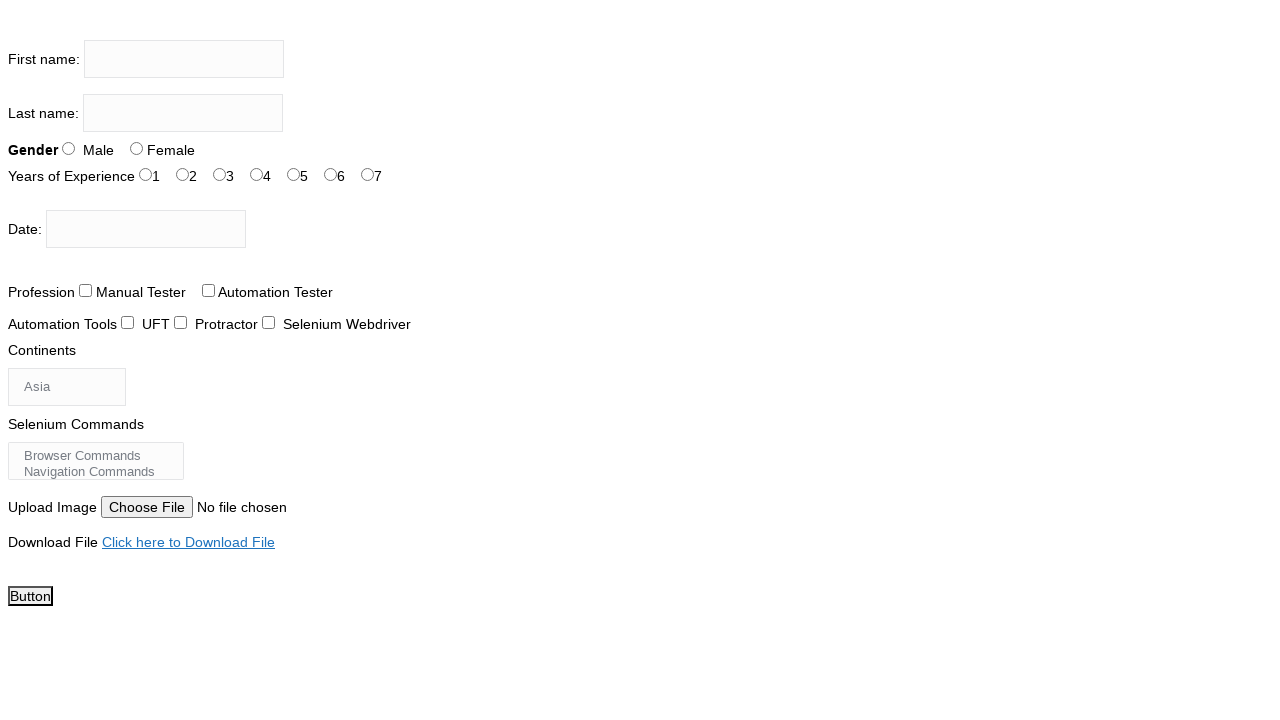

Located firstname input field
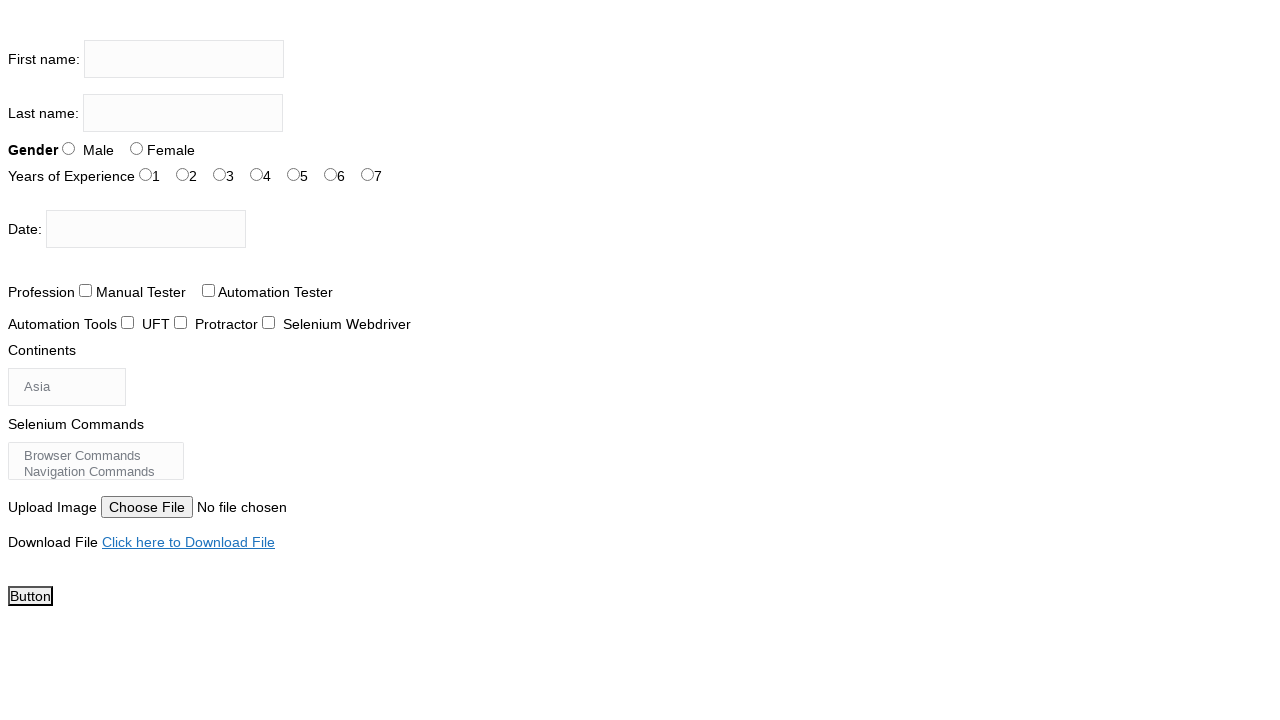

Clicked on firstname input field at (184, 59) on input[name='firstname']
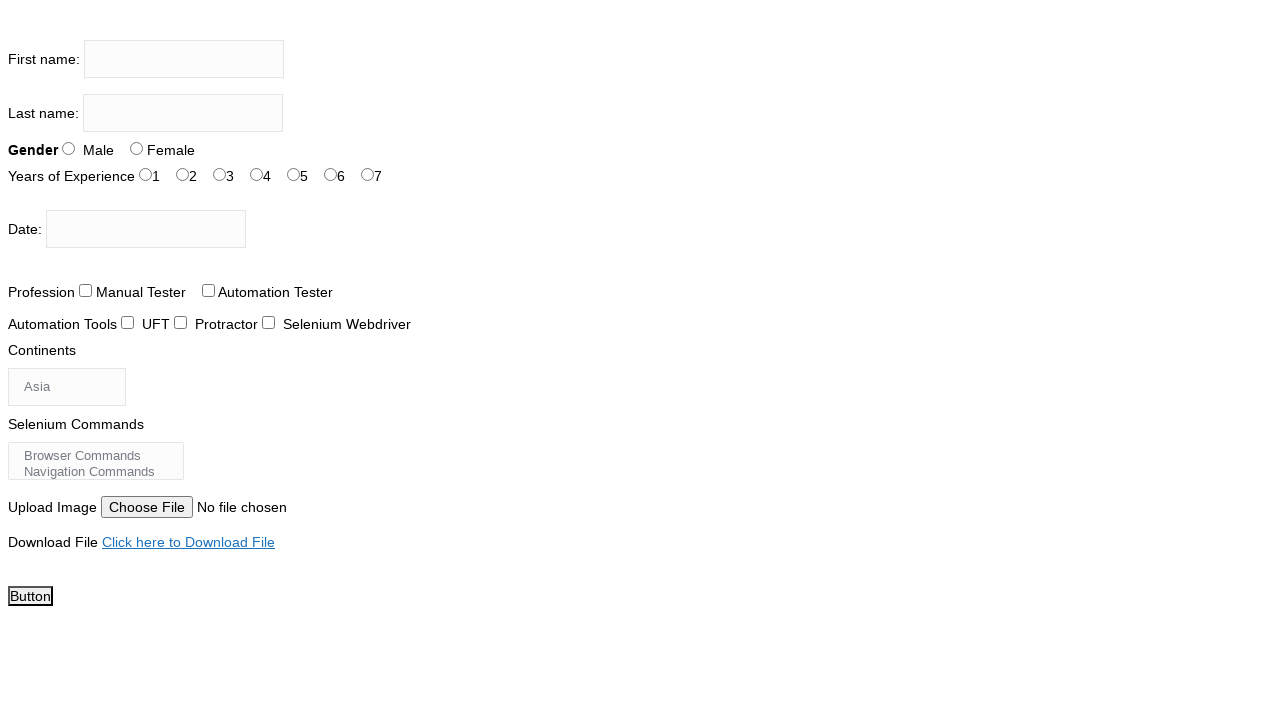

Pressed Shift key down
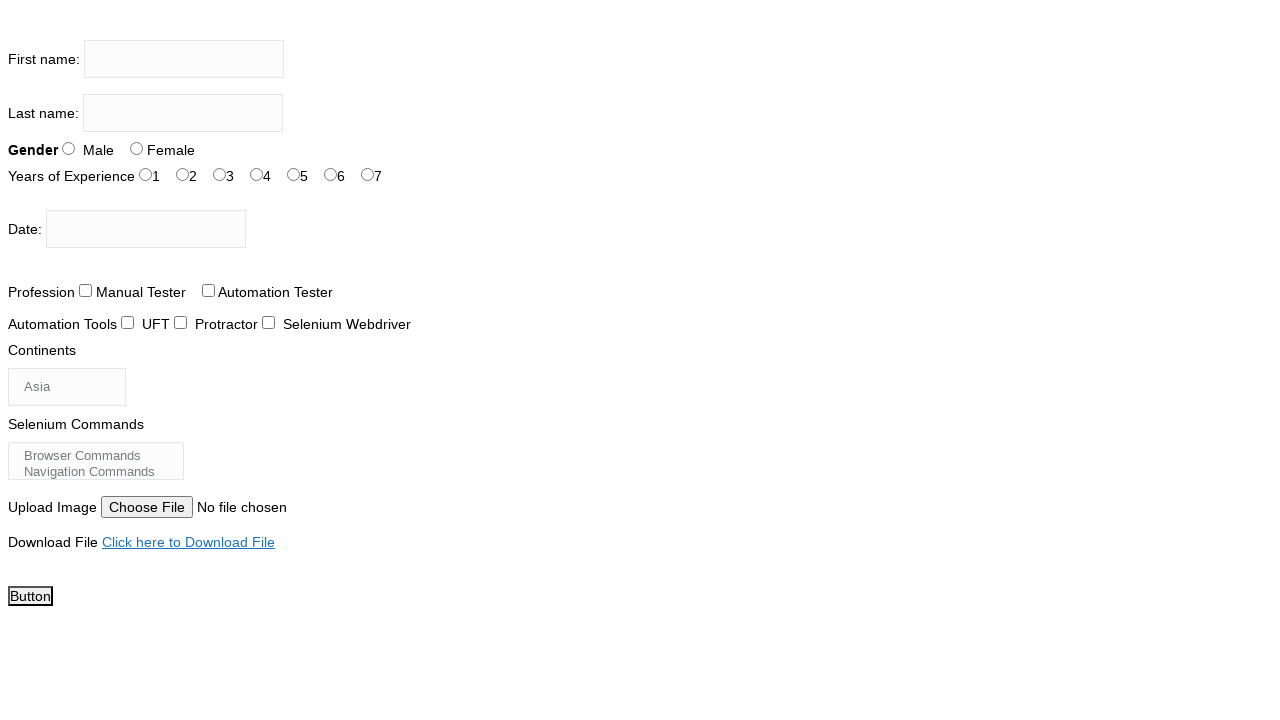

Typed 'sivanagi reddy' with Shift key held down to produce uppercase text
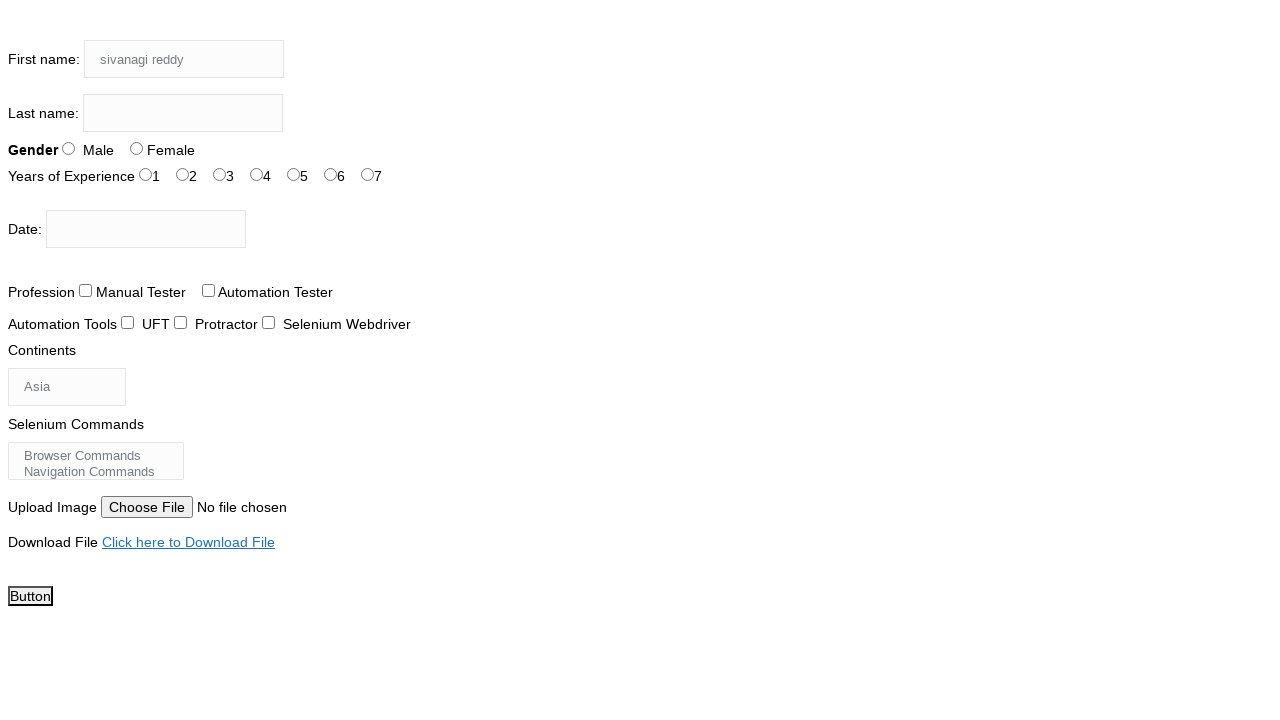

Released Shift key
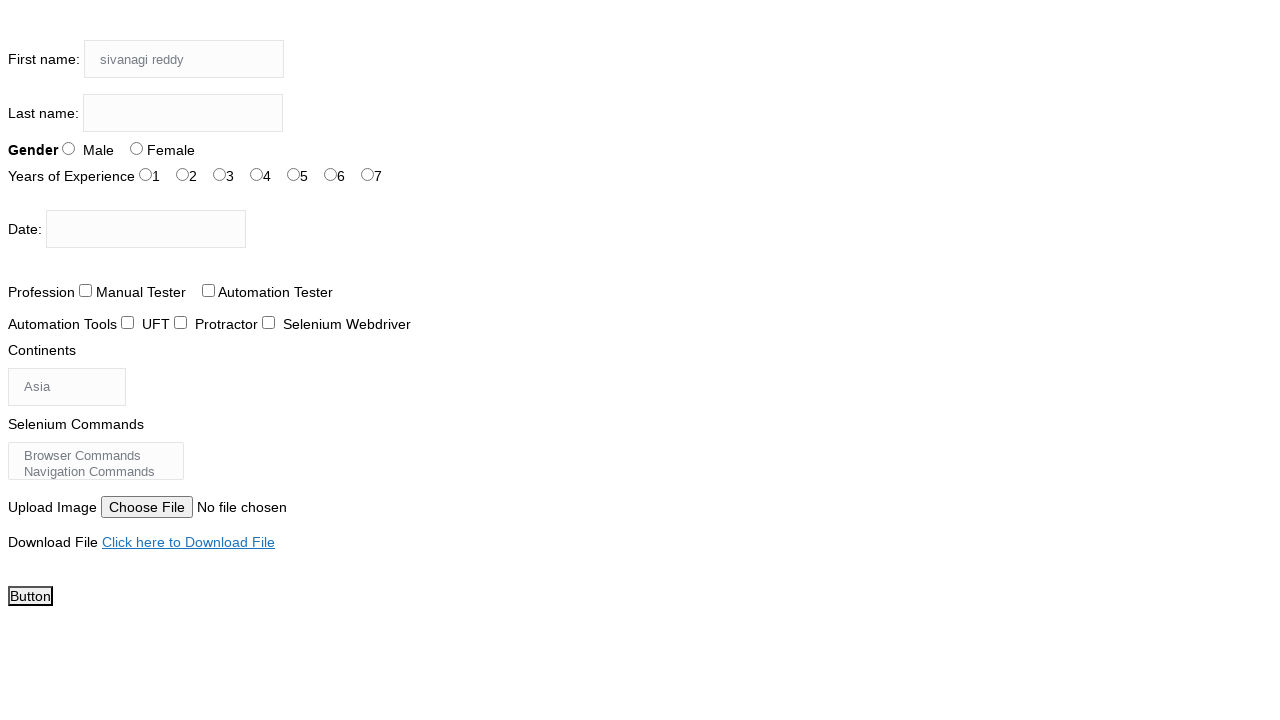

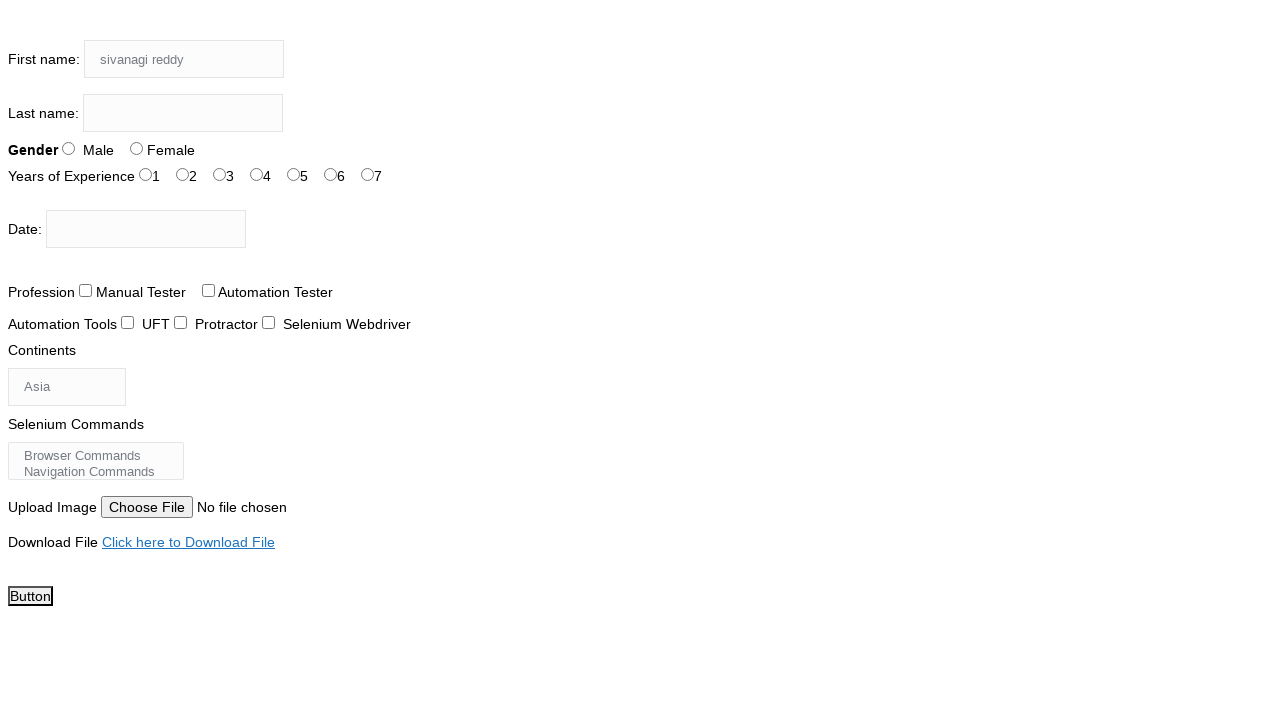